Tests clicking on a date picker element on a test automation practice website to verify the date input field is interactive.

Starting URL: https://testautomationpractice.blogspot.com/

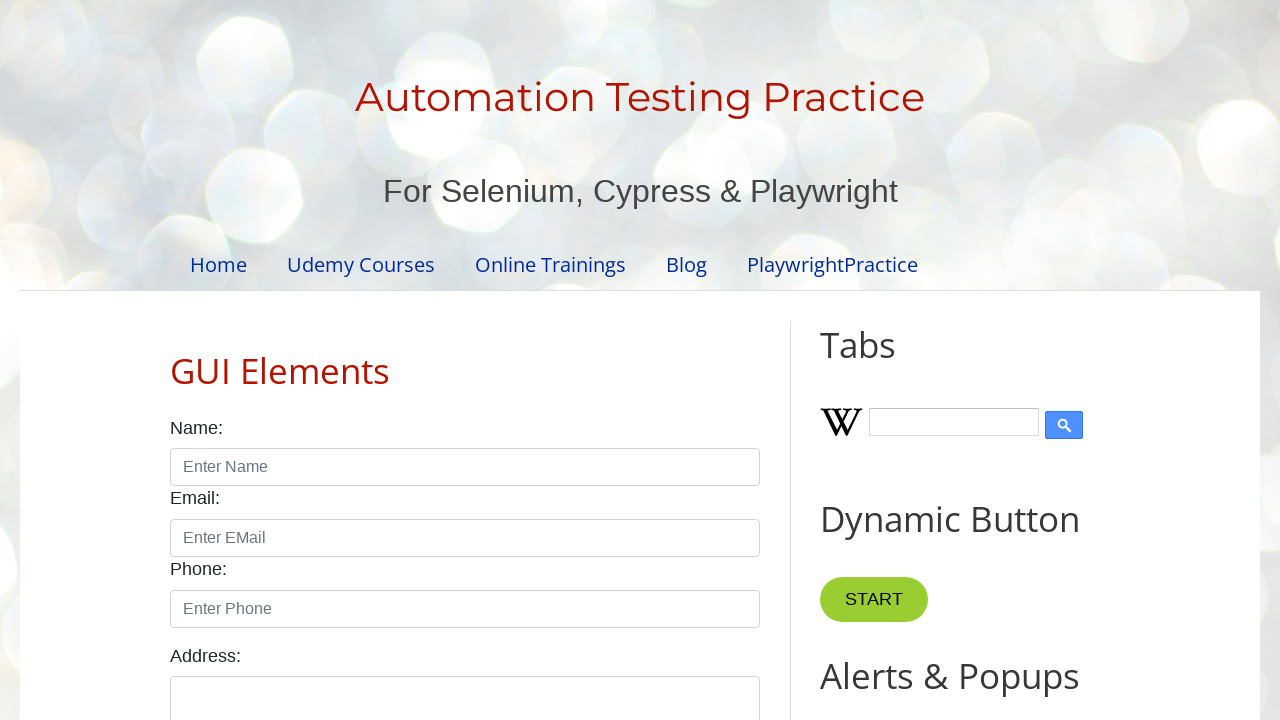

Clicked on the start date picker element at (261, 360) on #start-date
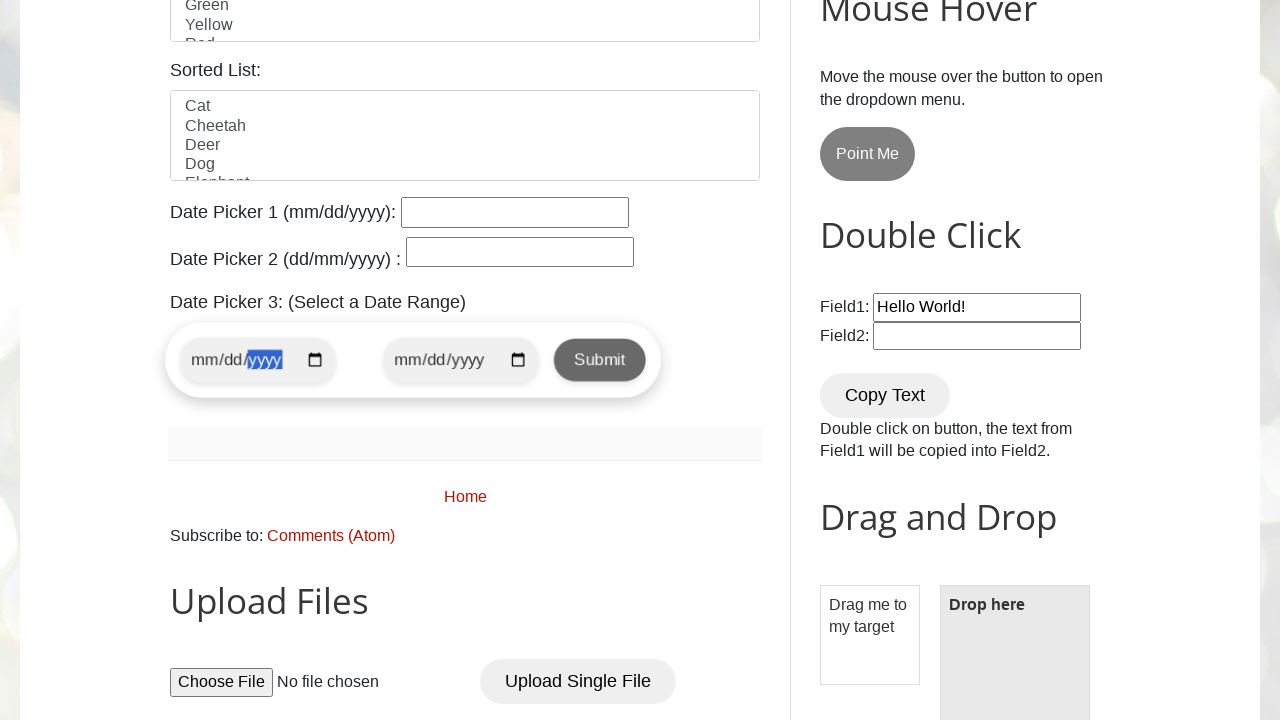

Waited for the date picker to be visible/interactive
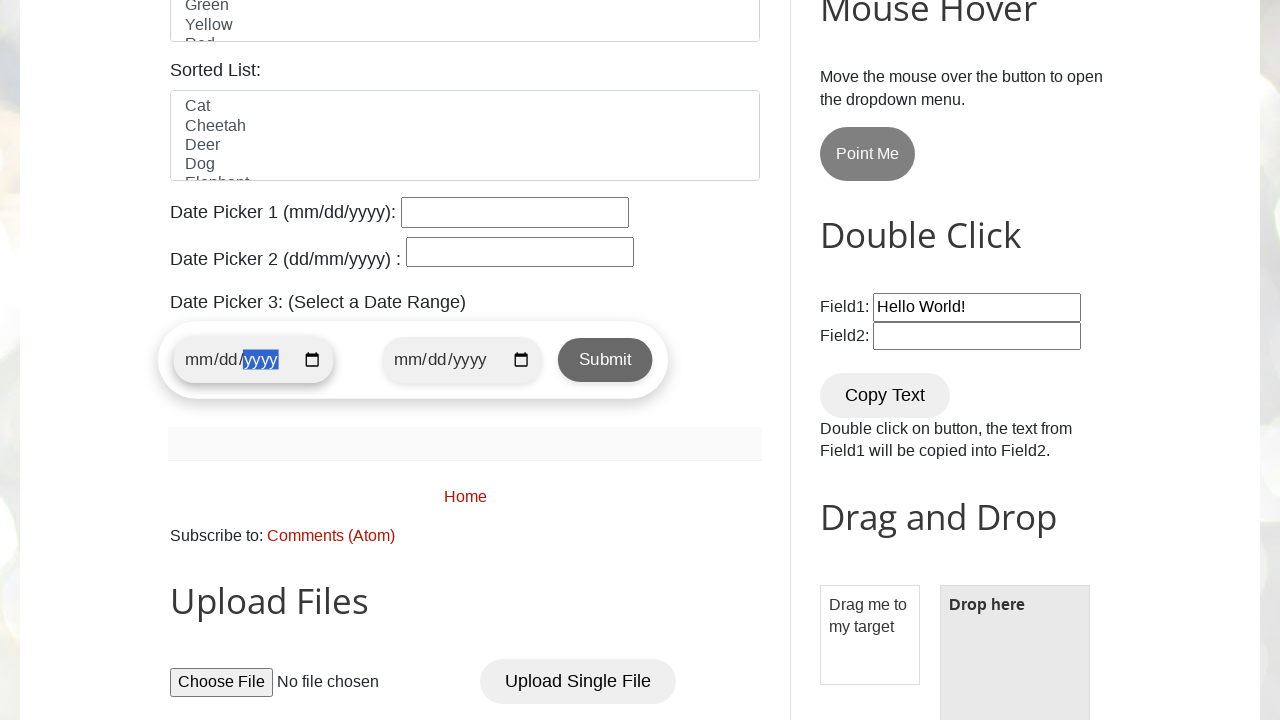

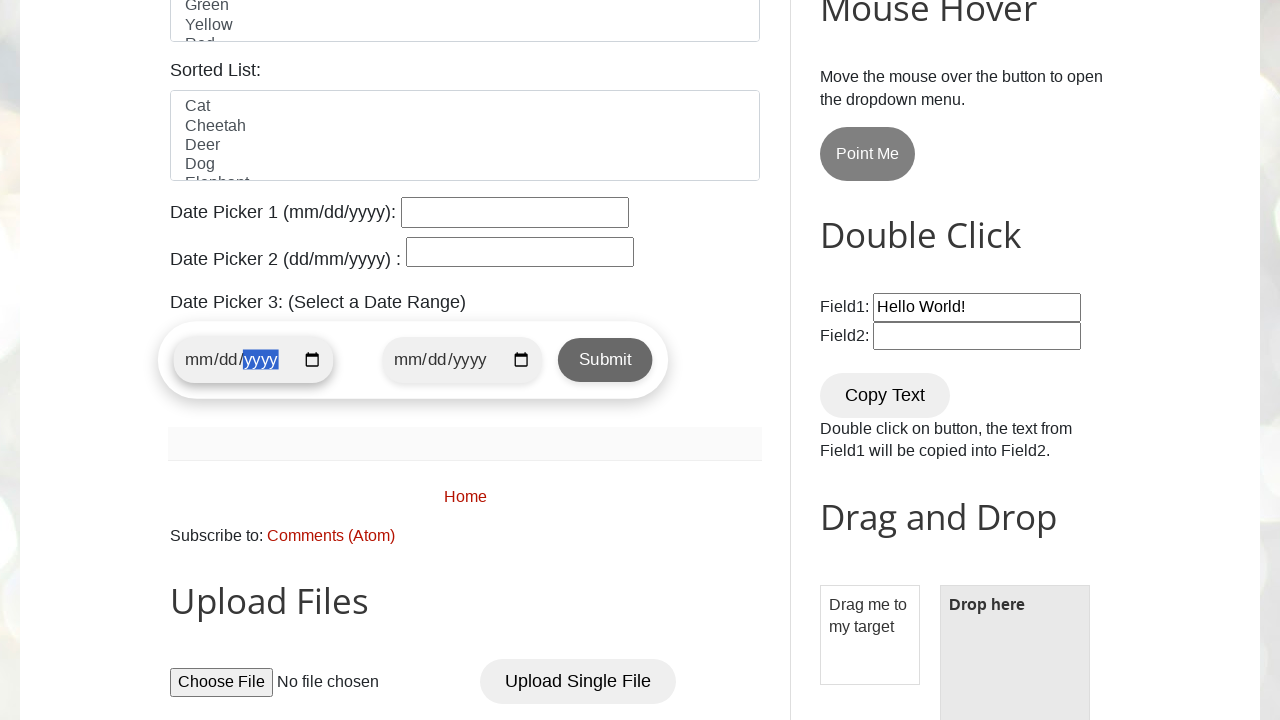